Tests multiple window handling by clicking a link to open a new window and switching to it

Starting URL: https://the-internet.herokuapp.com/

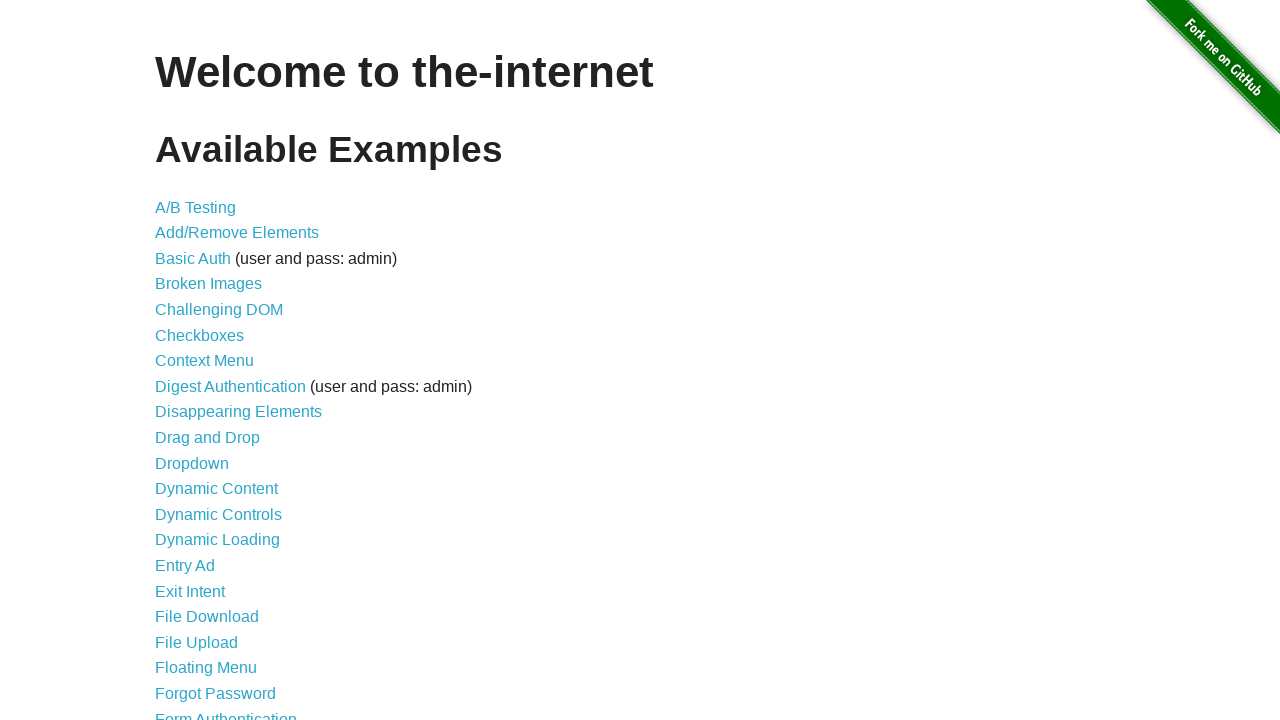

Clicked on Multiple Windows link at (218, 369) on a[href='/windows']
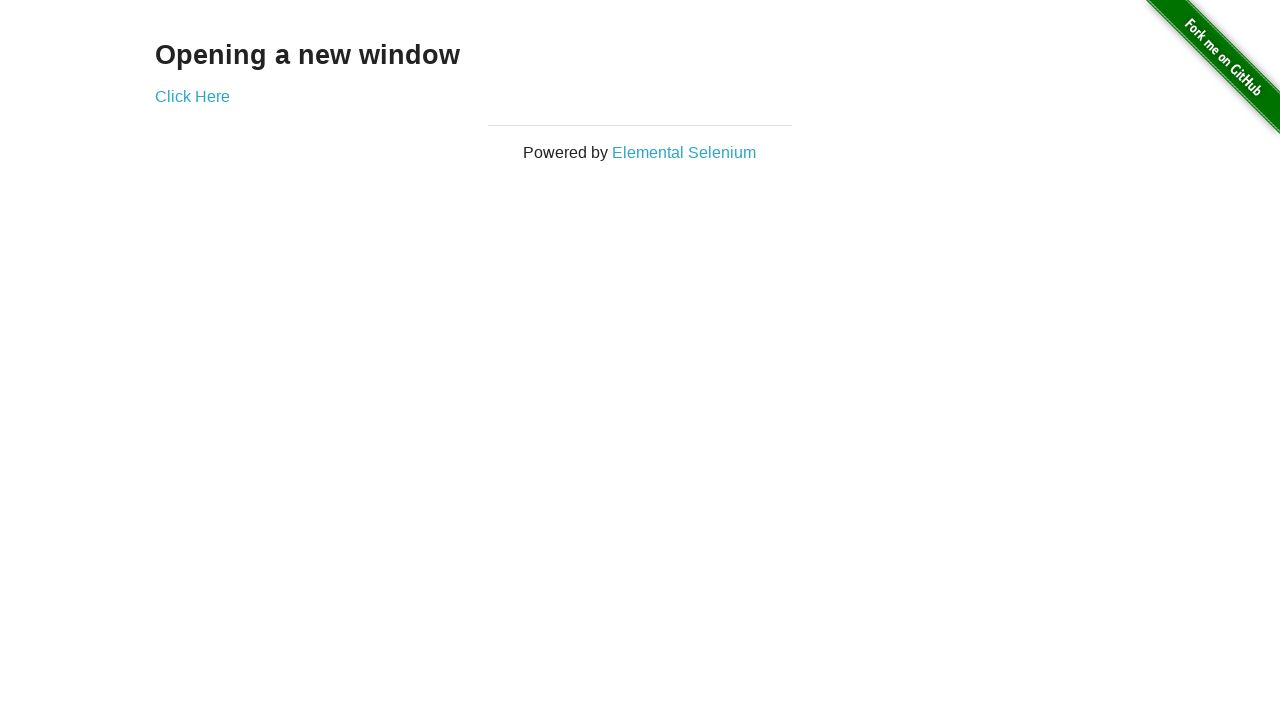

Multiple Windows page loaded and new window link is visible
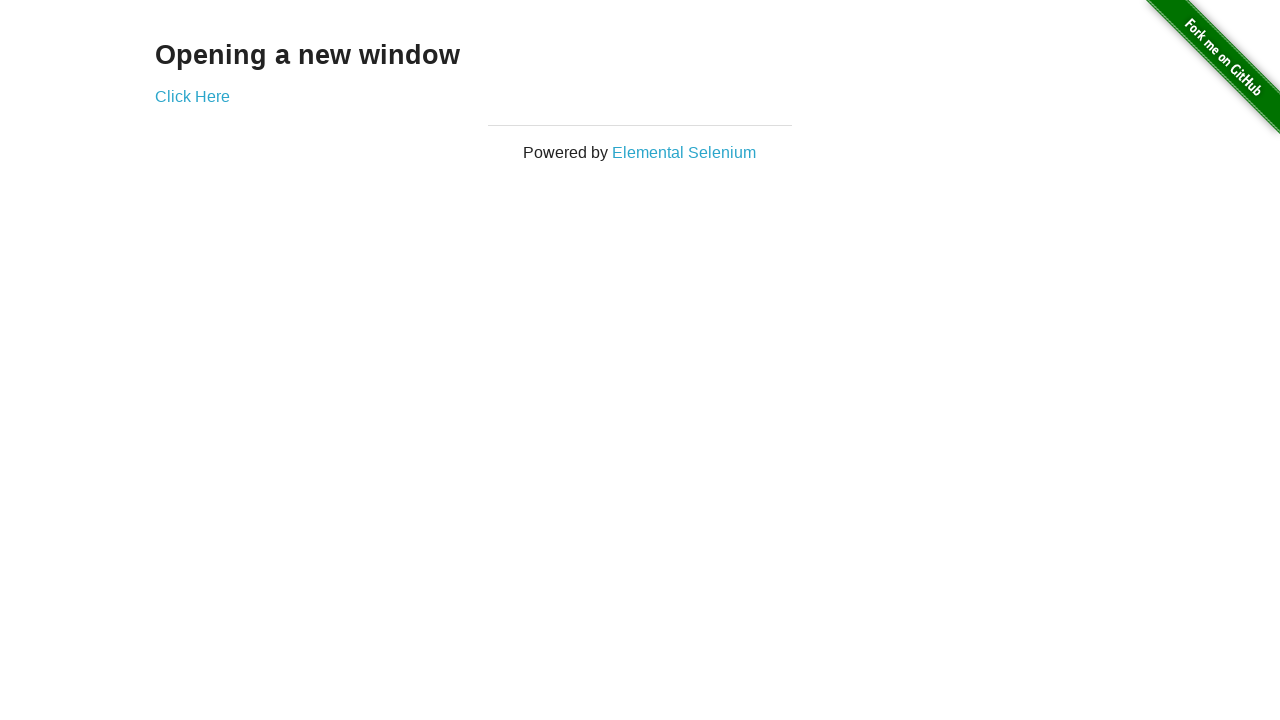

Clicked link to open new window at (192, 96) on a[href='/windows/new']
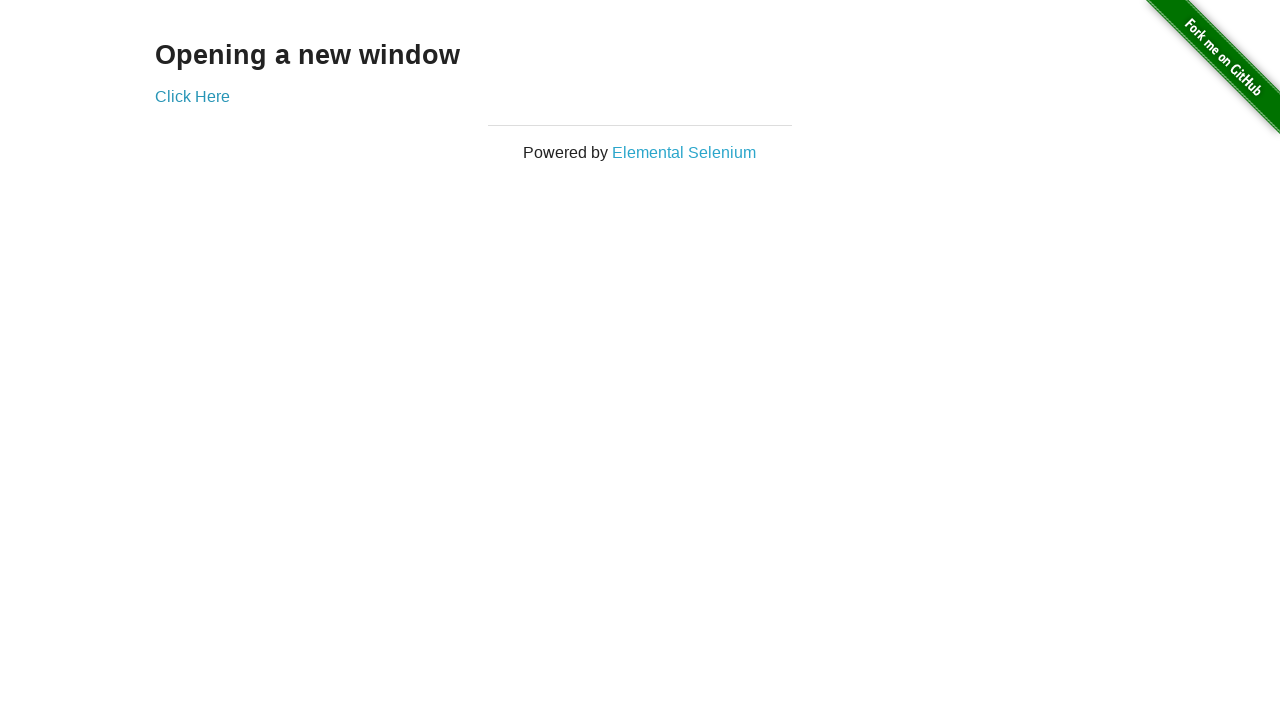

New window opened and captured
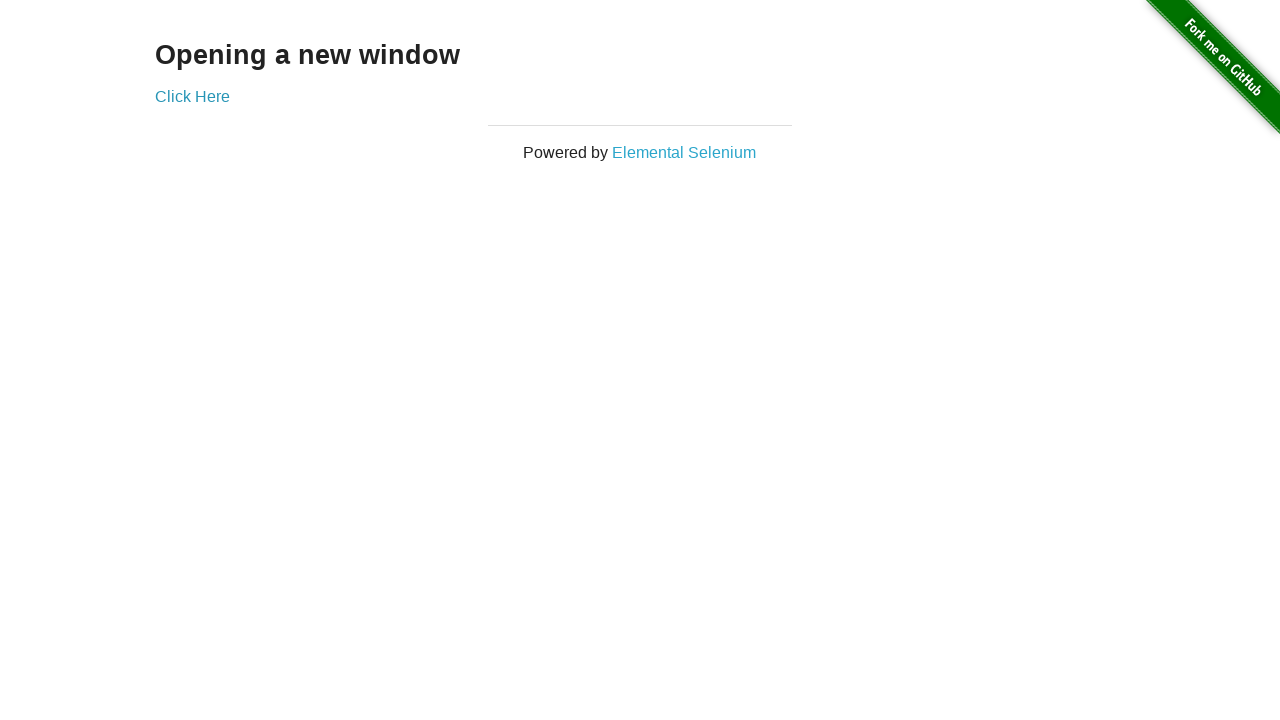

New window page fully loaded
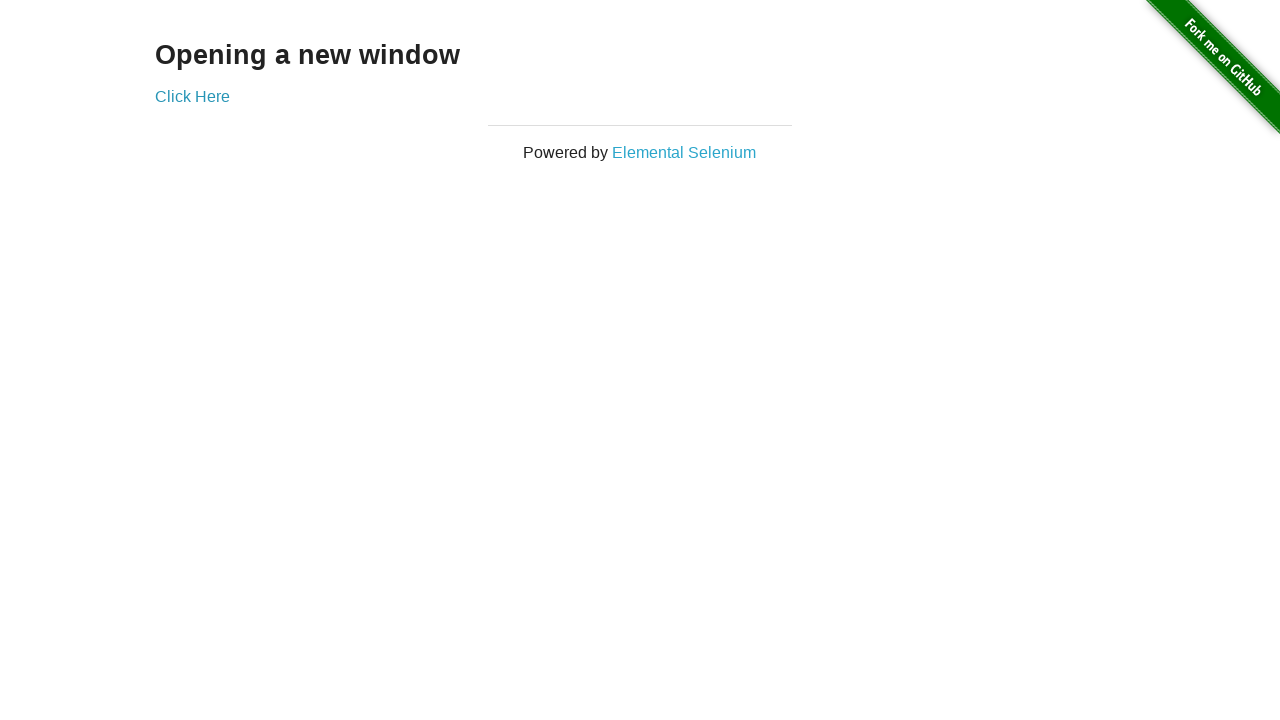

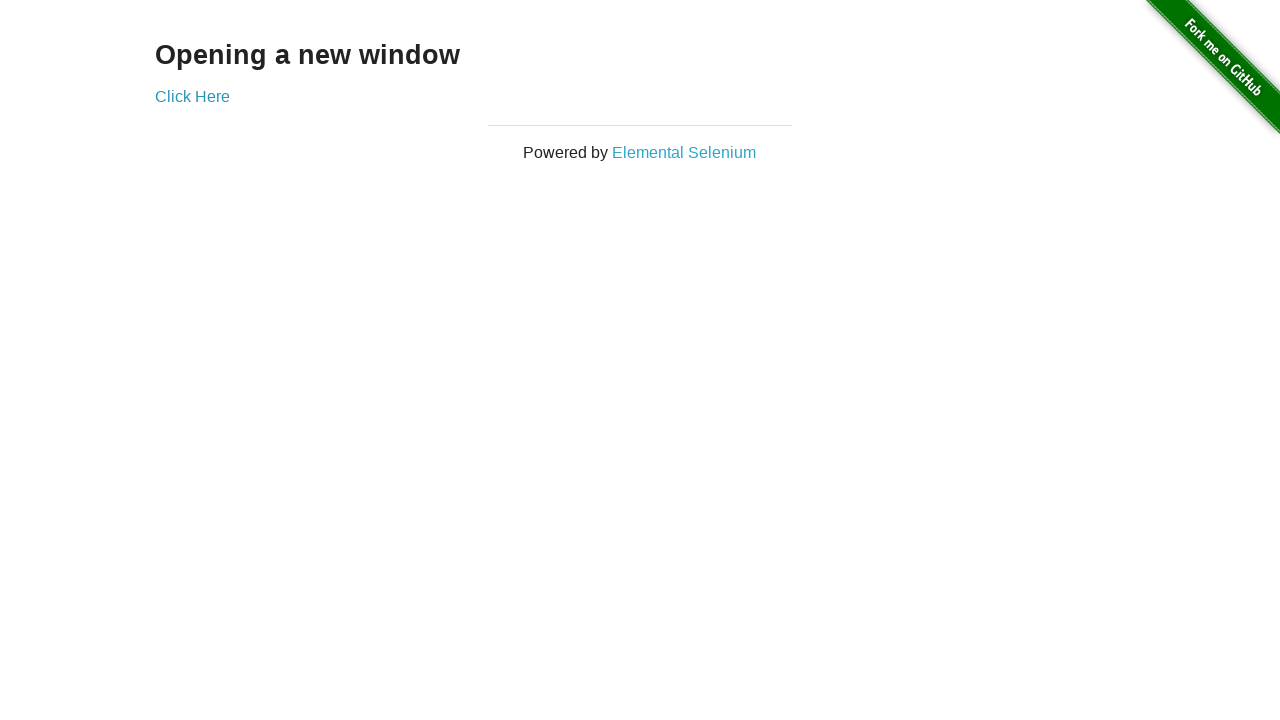